Tests interaction with a simple JavaScript alert by clicking a link, reading the alert text, and accepting it

Starting URL: https://www.selenium.dev/documentation/webdriver/interactions/alerts/

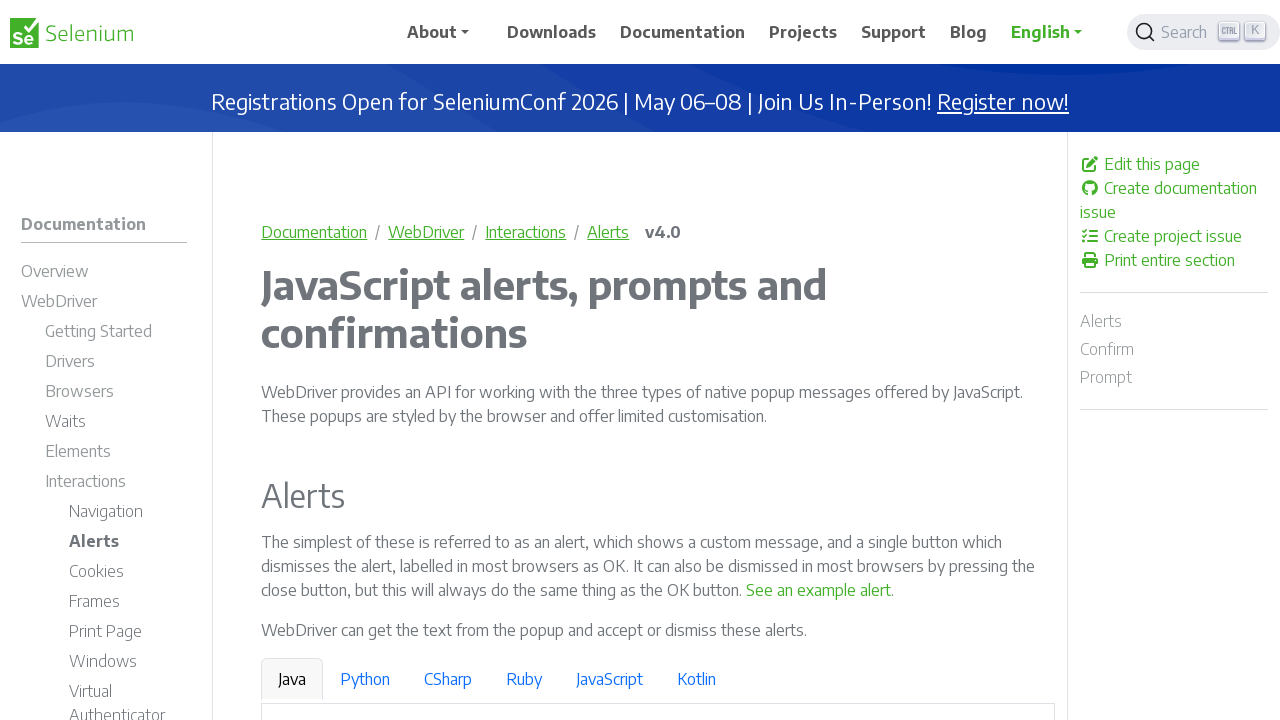

Clicked link to trigger simple alert at (819, 590) on text=See an example alert
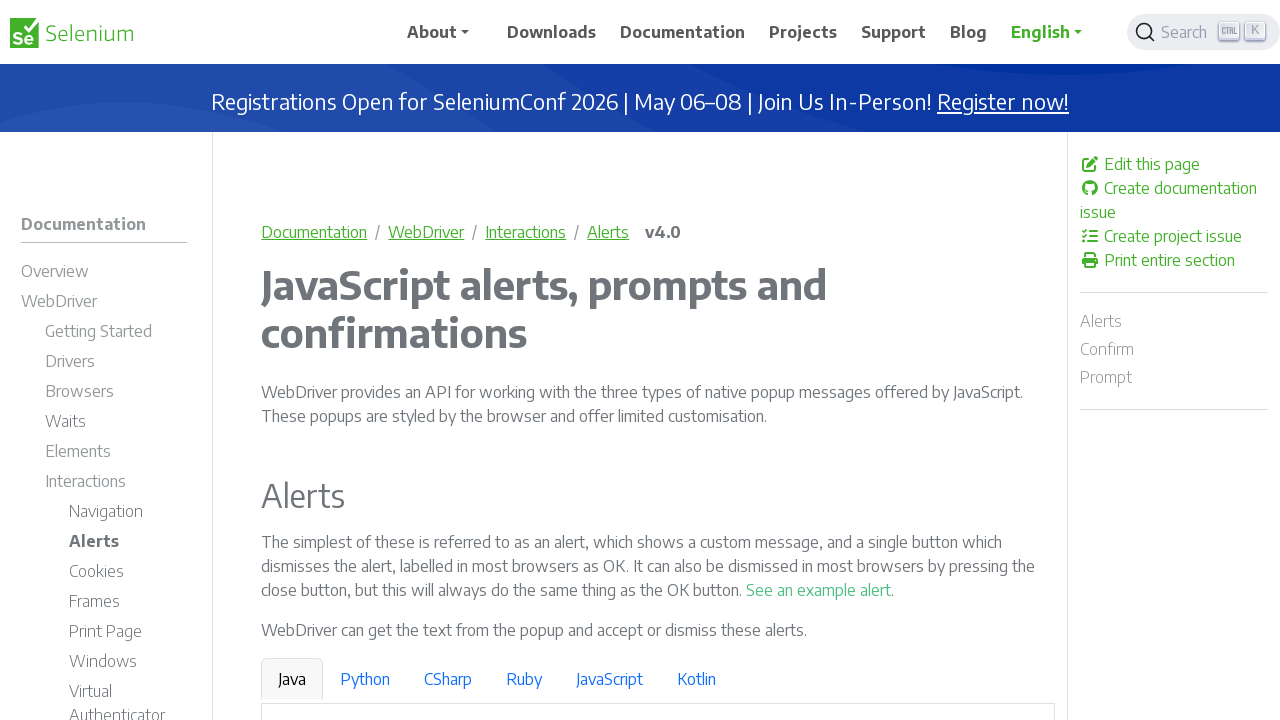

Set up dialog handler to accept alert
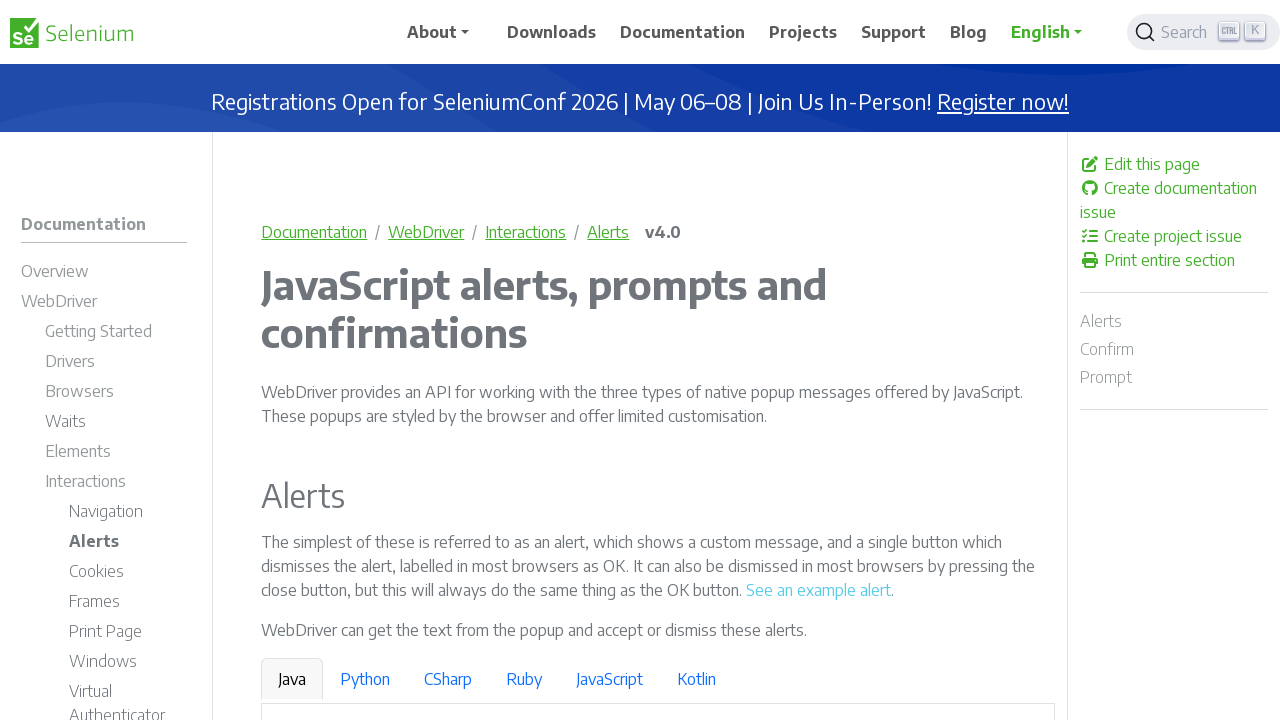

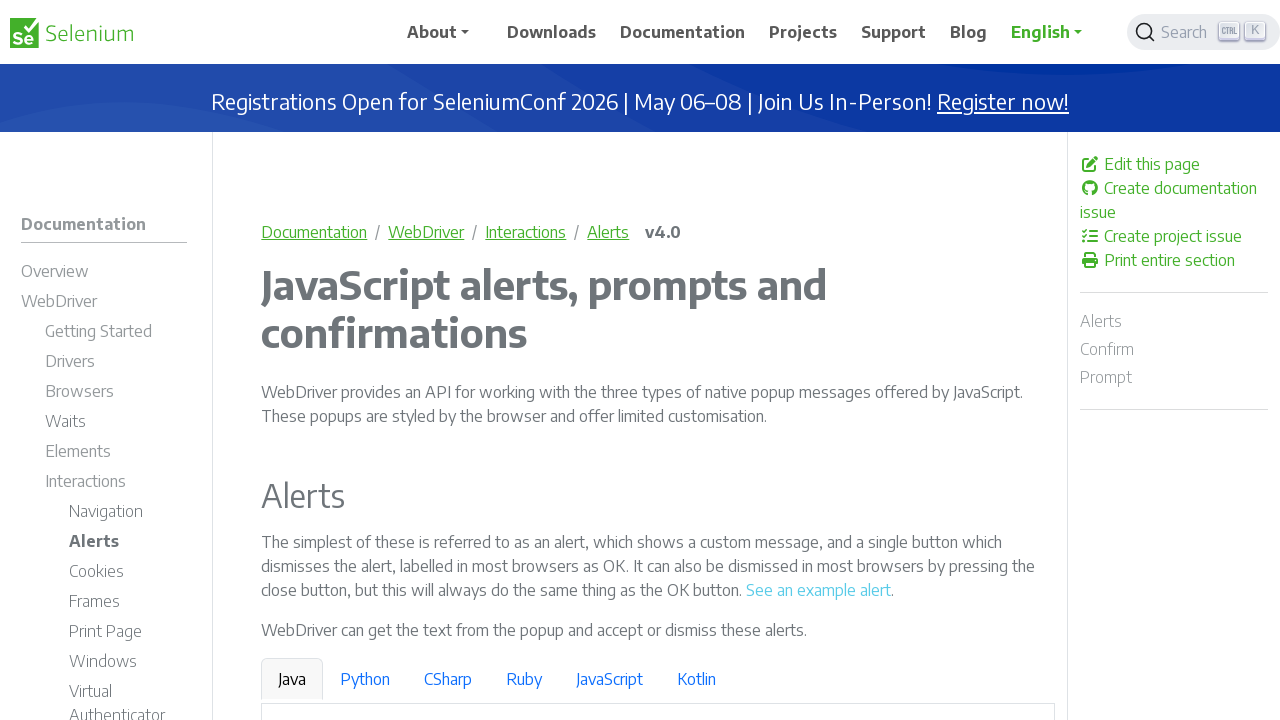